Tests that new todo items are appended to the bottom of the list by creating 3 items and verifying the count

Starting URL: https://demo.playwright.dev/todomvc

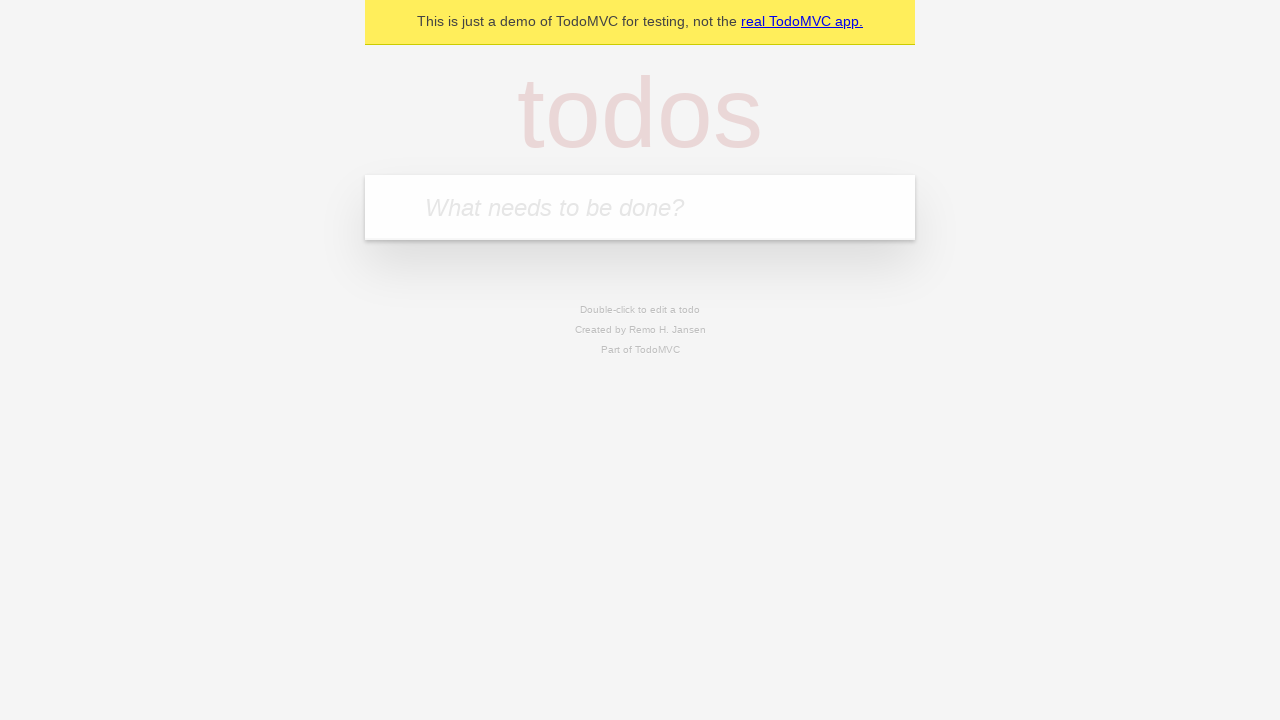

Located the 'What needs to be done?' input field
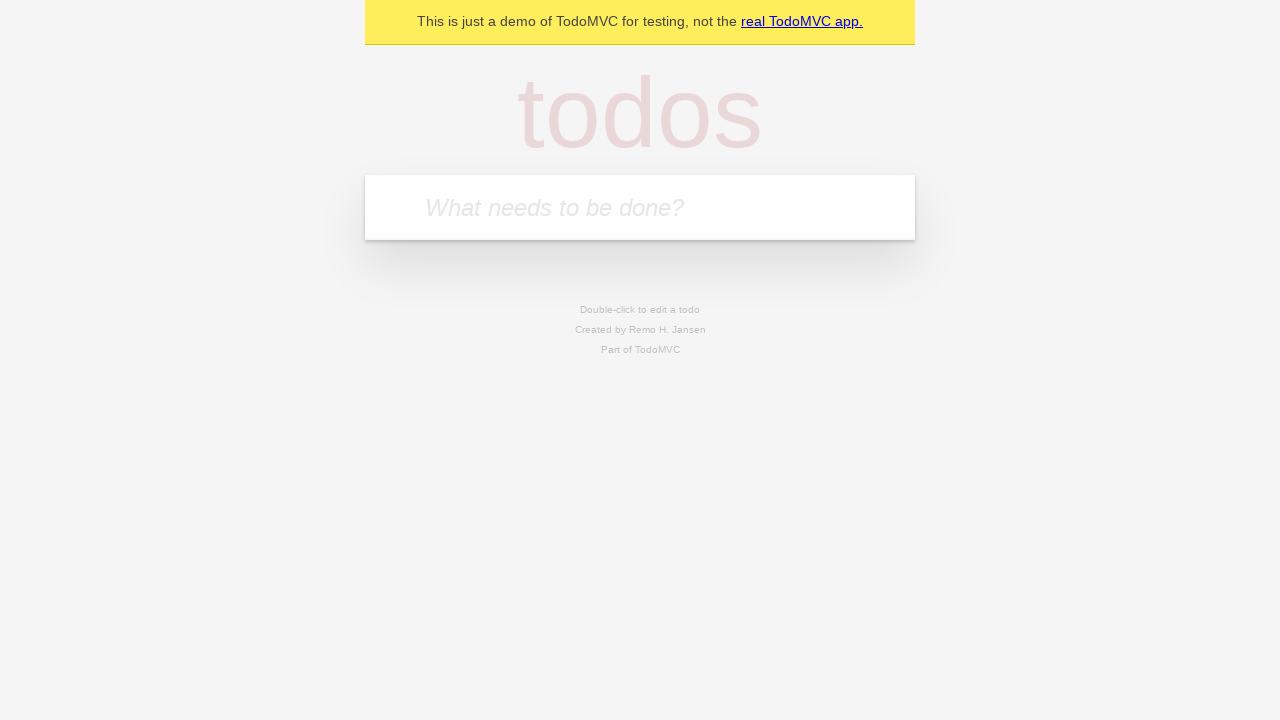

Filled todo input with 'buy some cheese' on internal:attr=[placeholder="What needs to be done?"i]
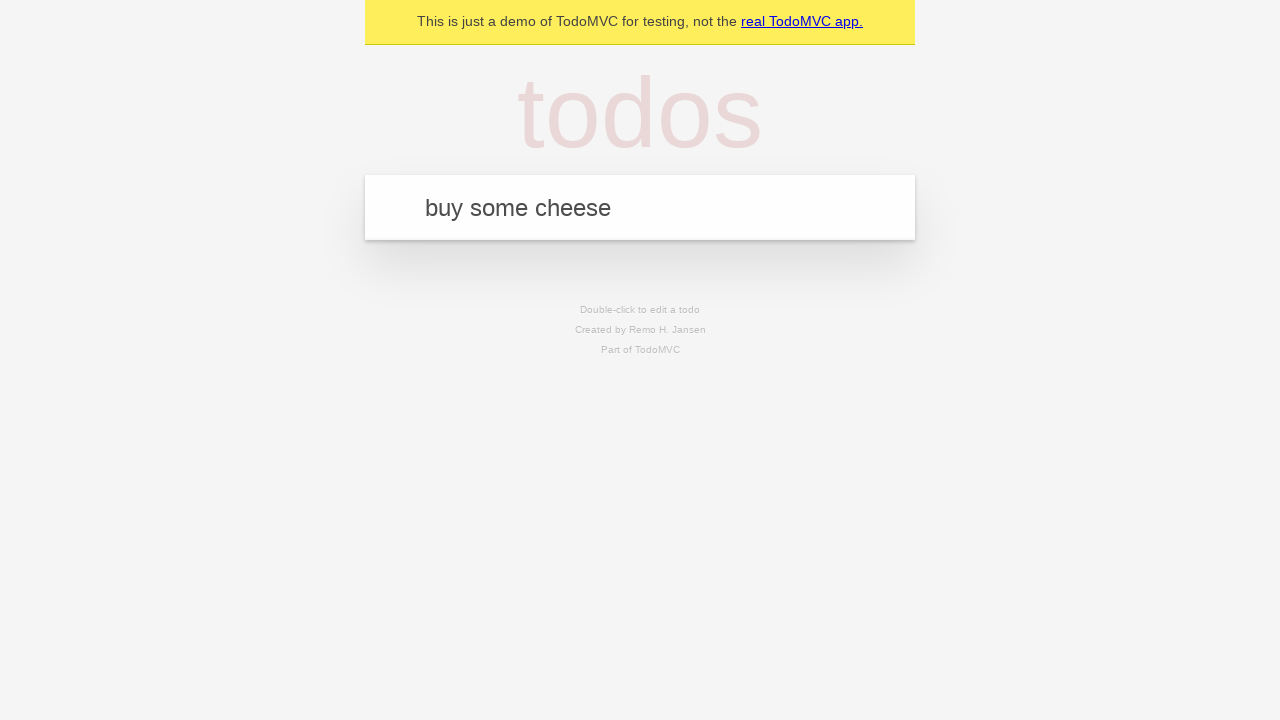

Pressed Enter to create todo item 'buy some cheese' on internal:attr=[placeholder="What needs to be done?"i]
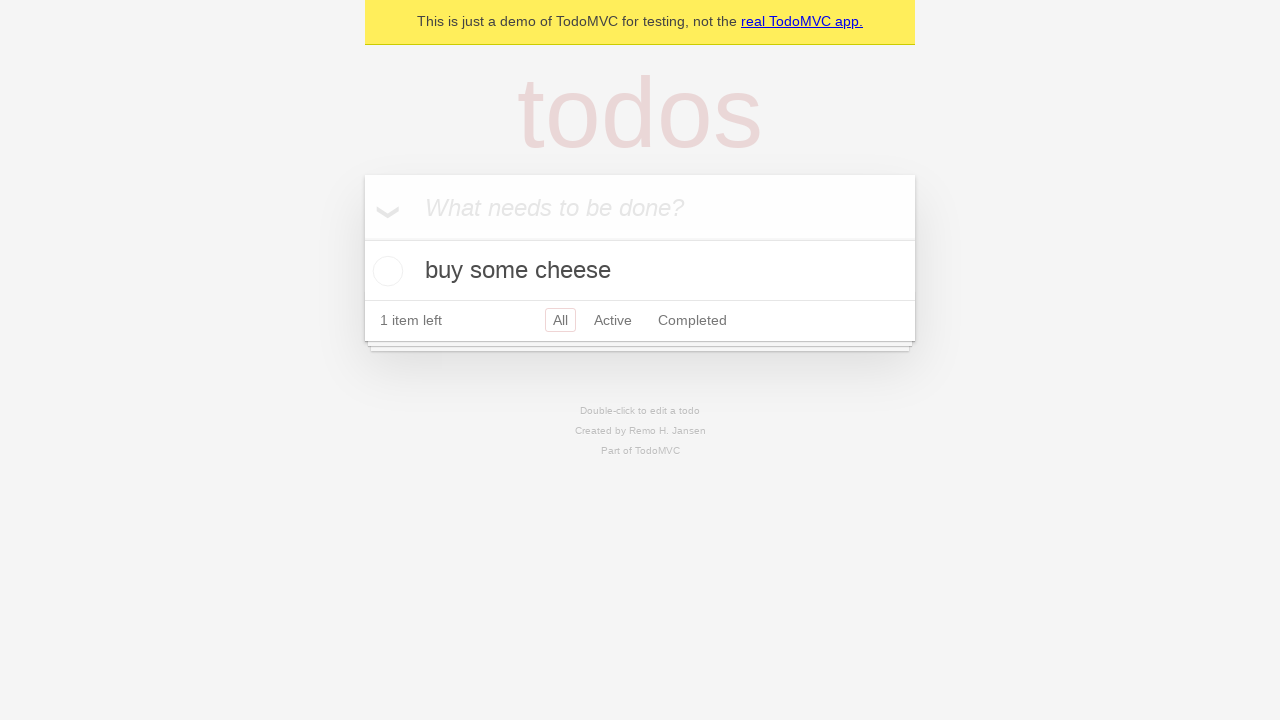

Filled todo input with 'feed the cat' on internal:attr=[placeholder="What needs to be done?"i]
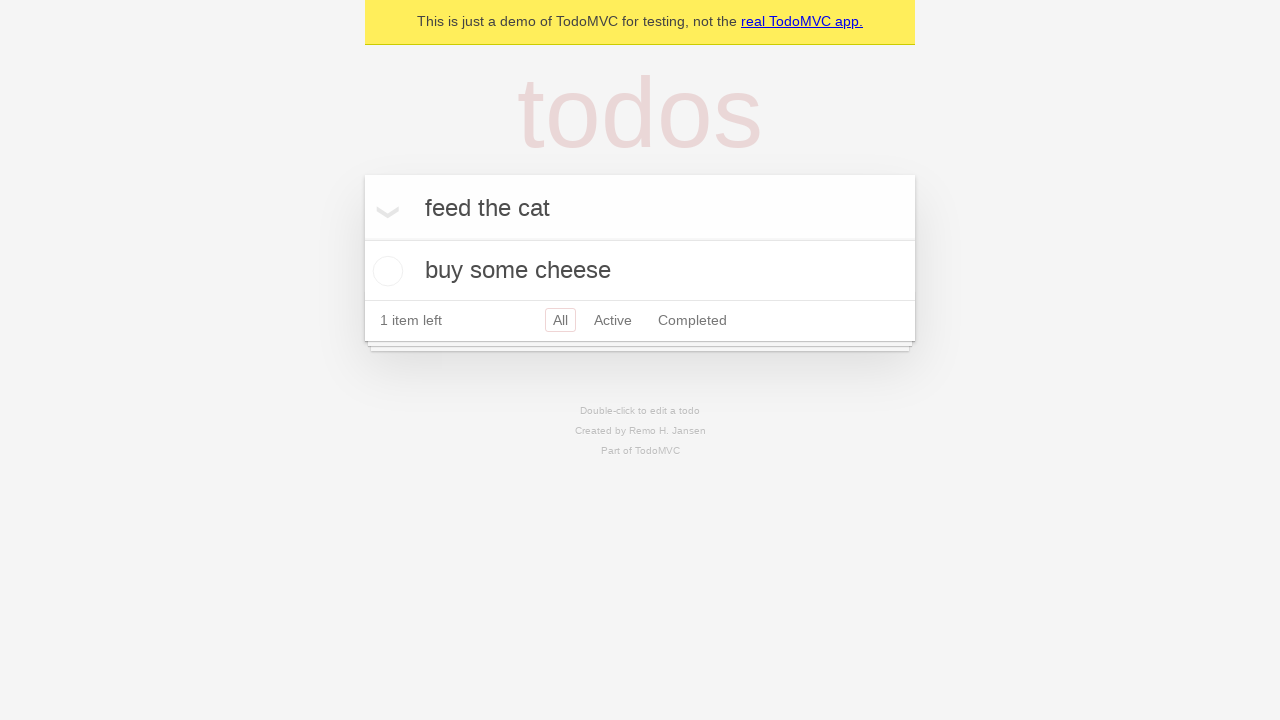

Pressed Enter to create todo item 'feed the cat' on internal:attr=[placeholder="What needs to be done?"i]
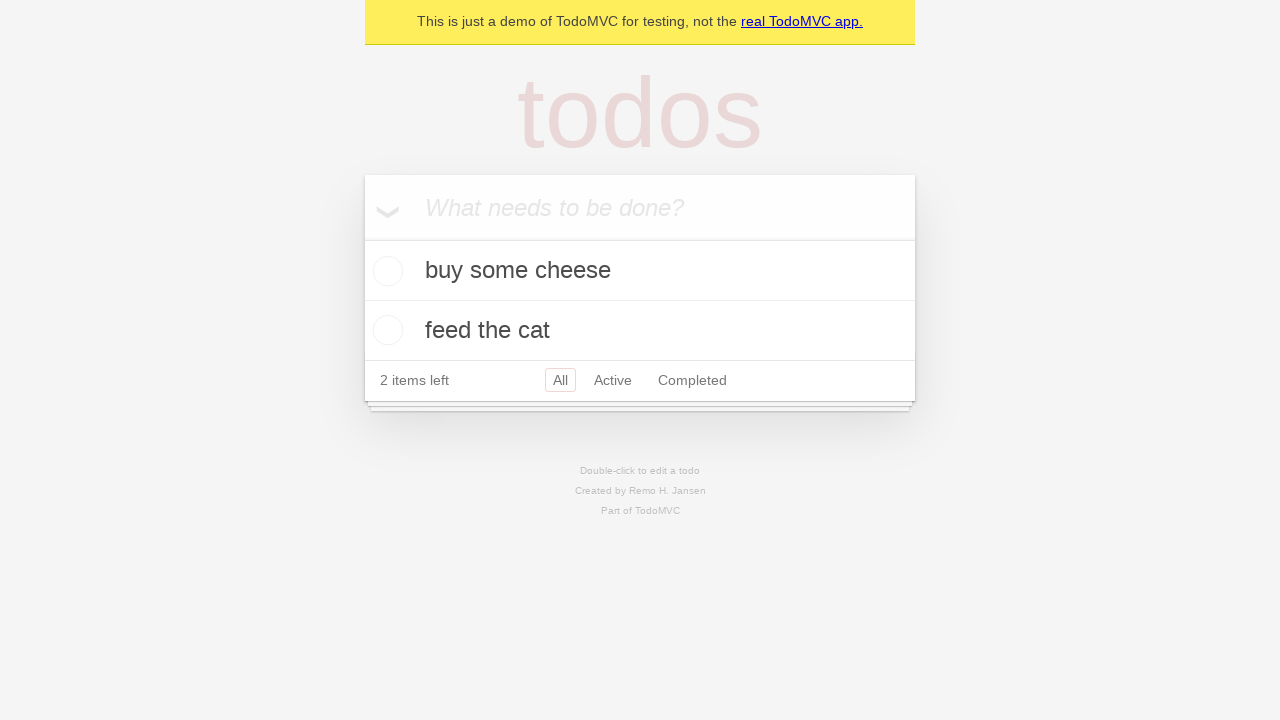

Filled todo input with 'book a doctors appointment' on internal:attr=[placeholder="What needs to be done?"i]
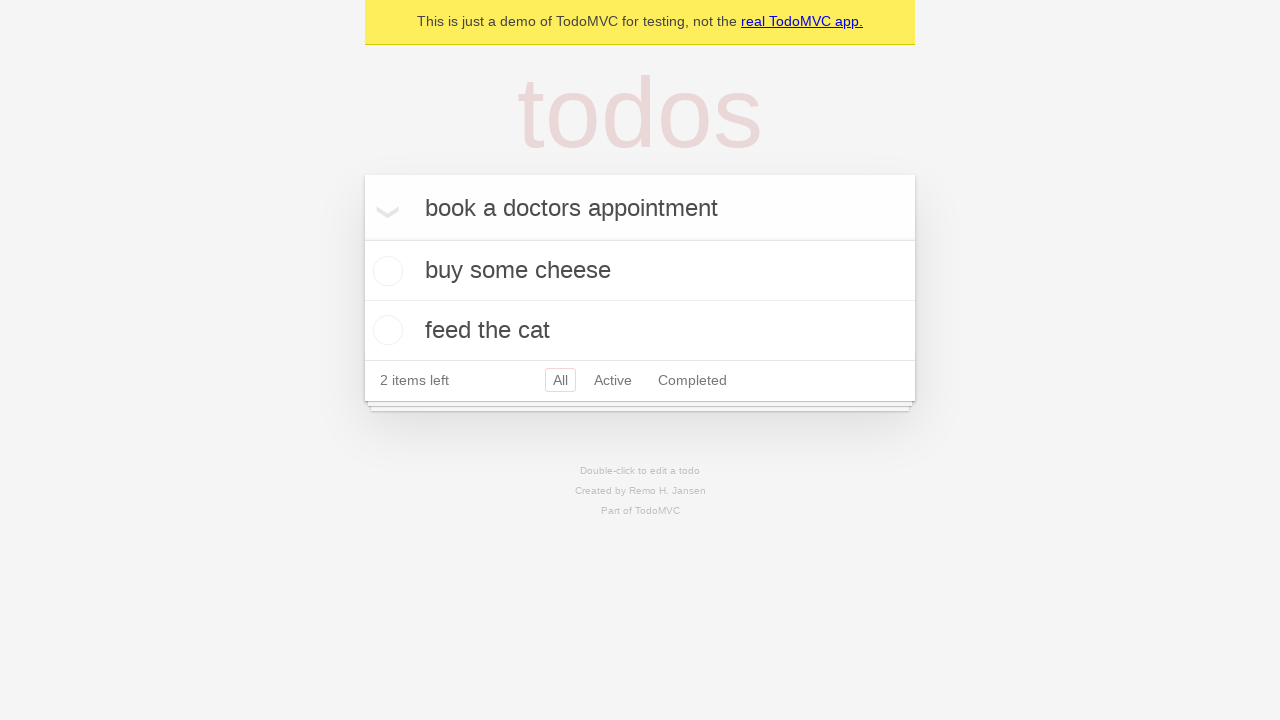

Pressed Enter to create todo item 'book a doctors appointment' on internal:attr=[placeholder="What needs to be done?"i]
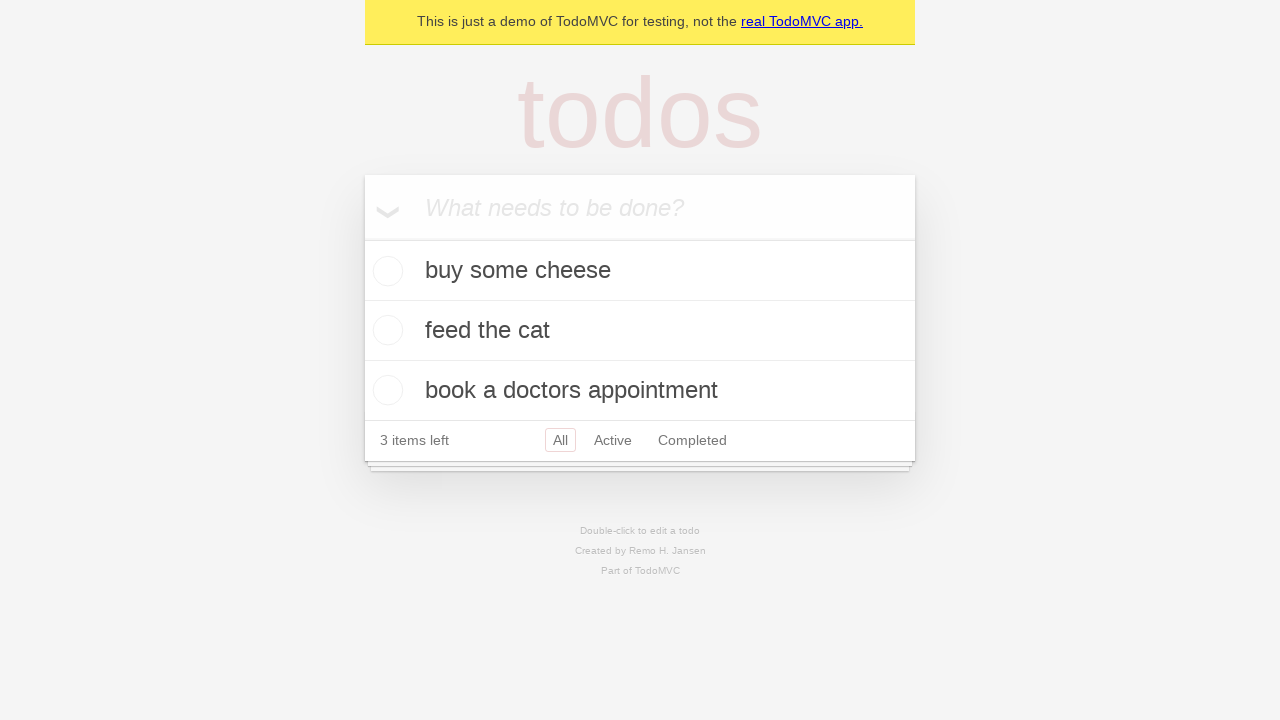

Todo count element became visible
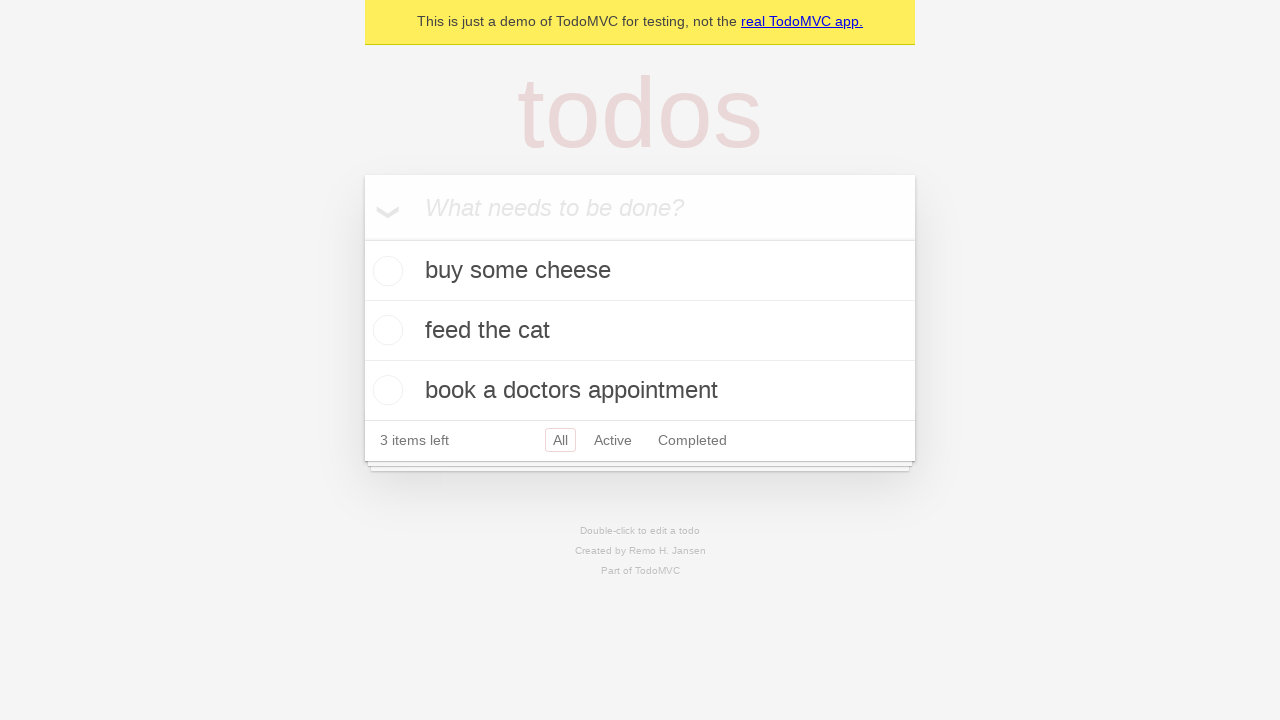

Verified that all 3 todo items are present in the DOM
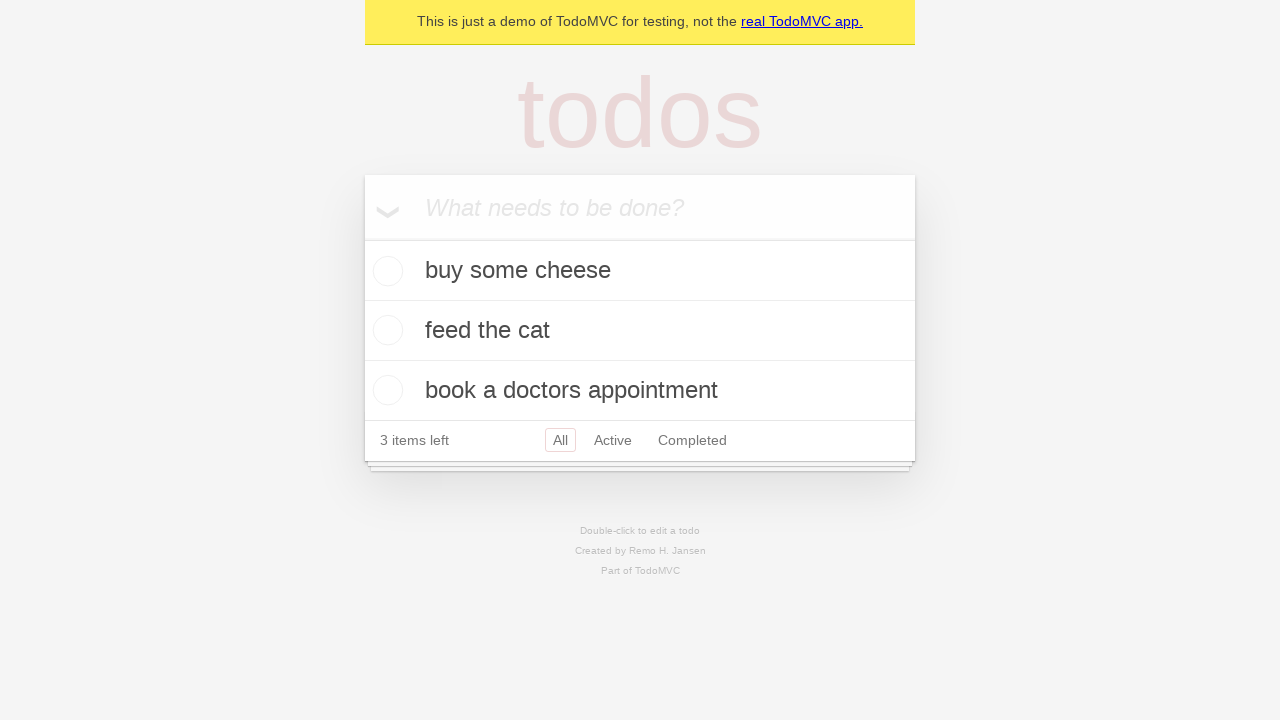

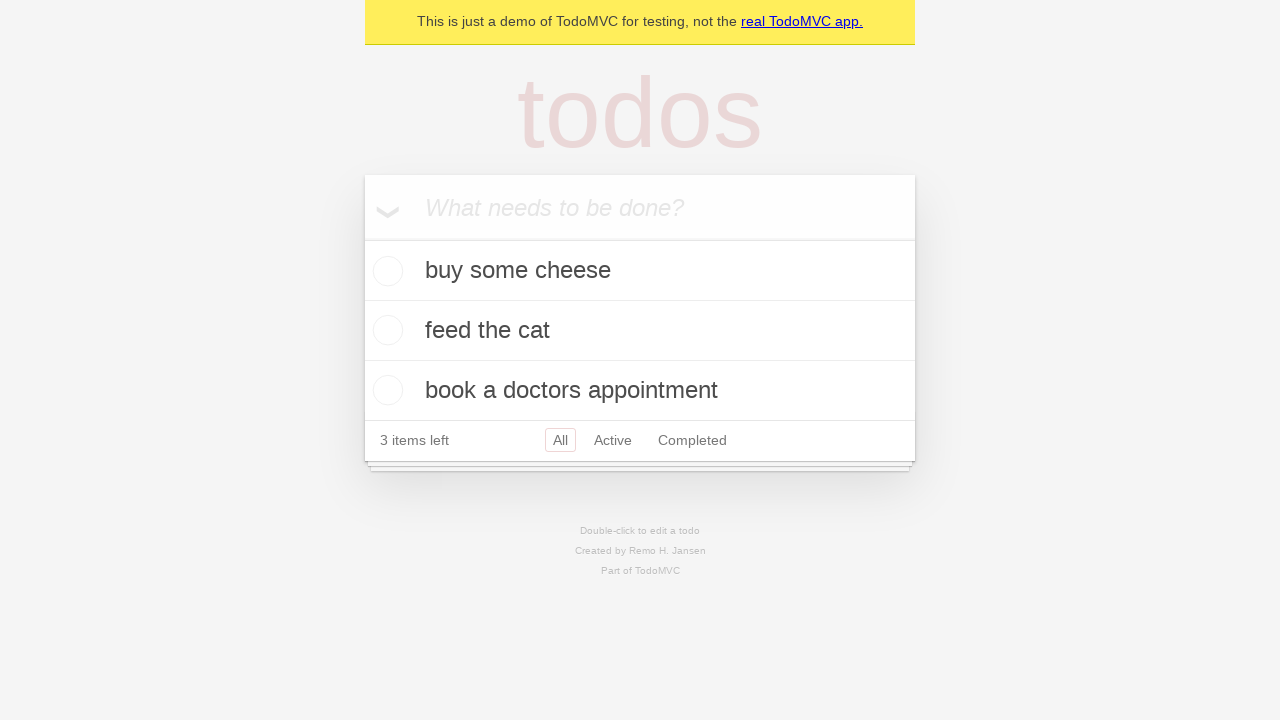